Scrolls to the footer of the API page to locate the blog link

Starting URL: https://webdriver.io/docs/api

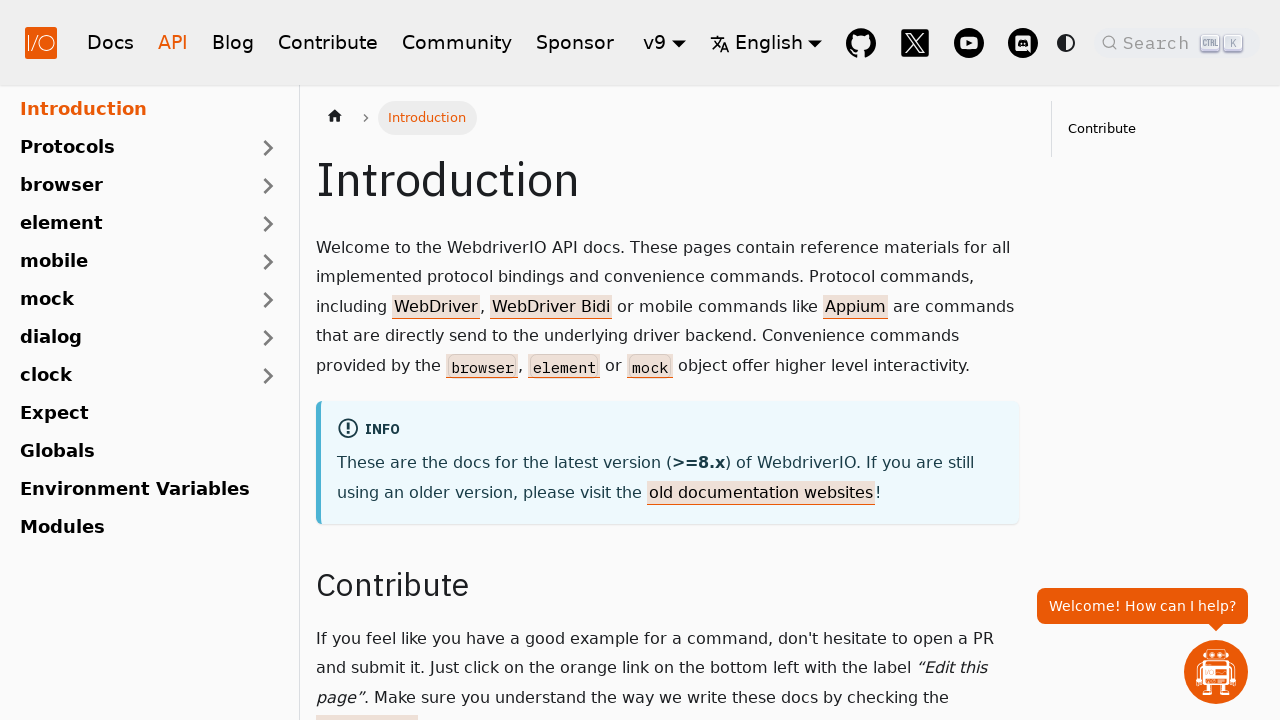

Located blog link element in footer
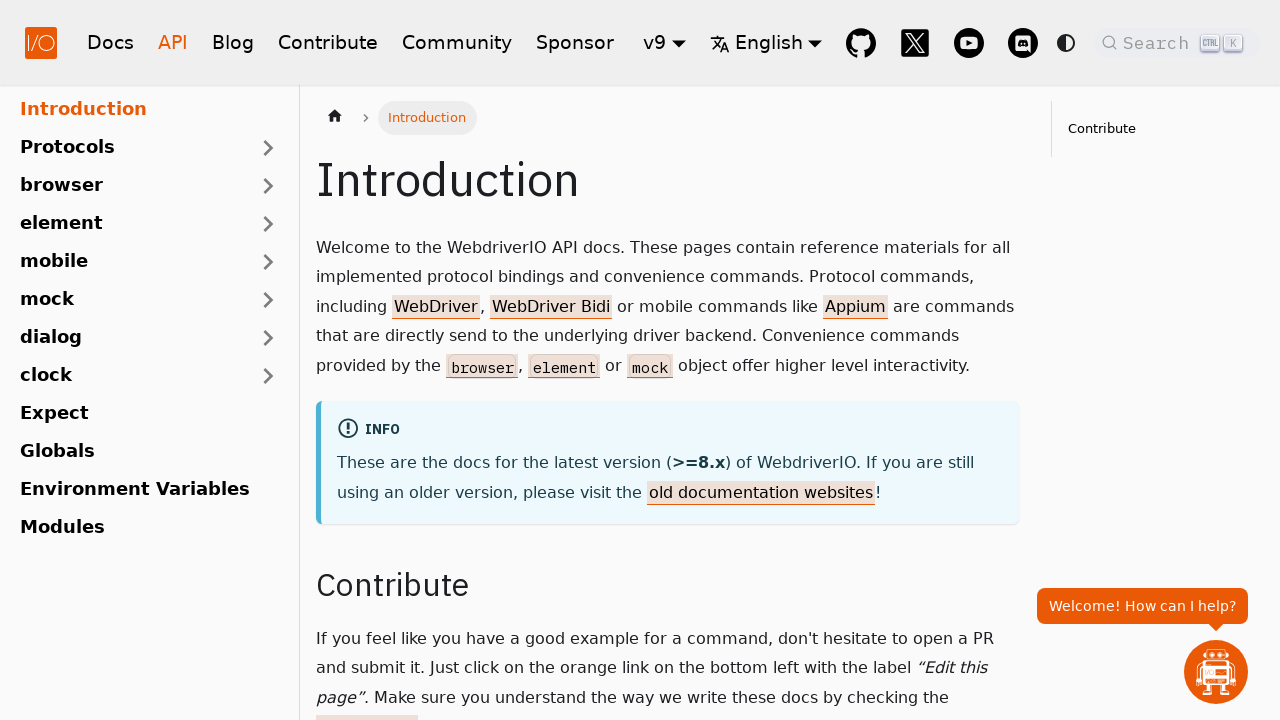

Scrolled to blog link in footer
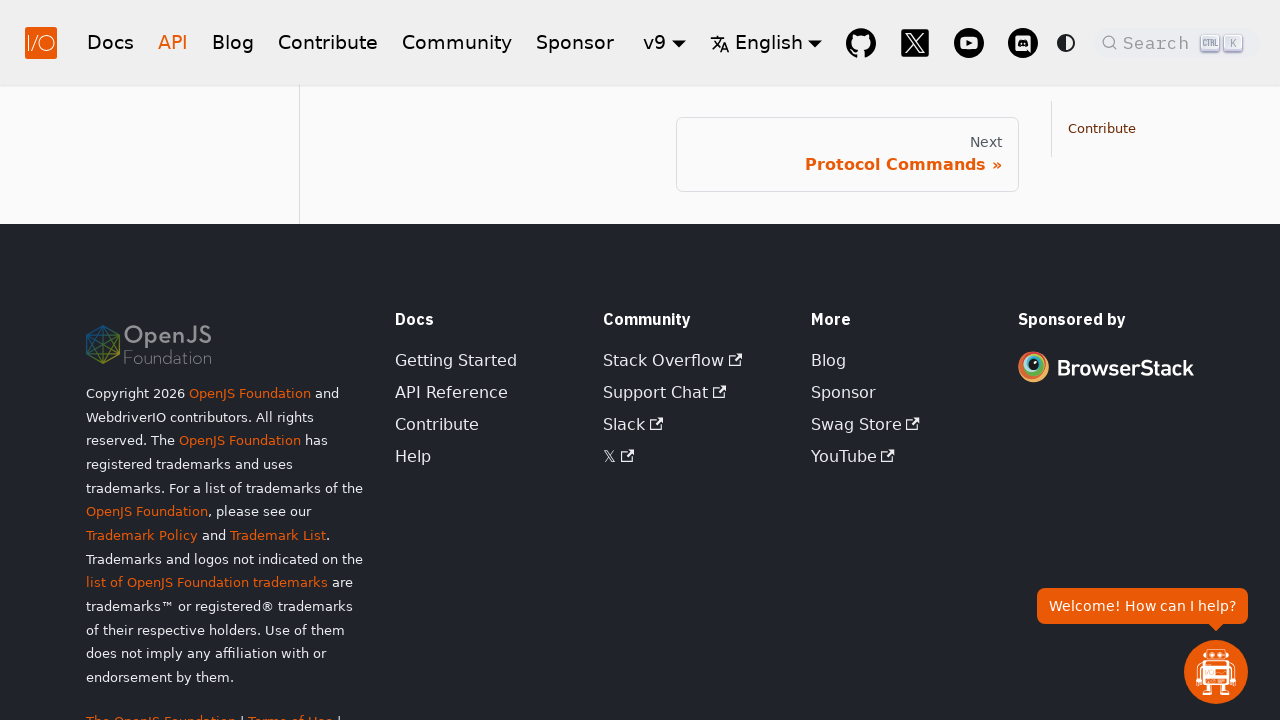

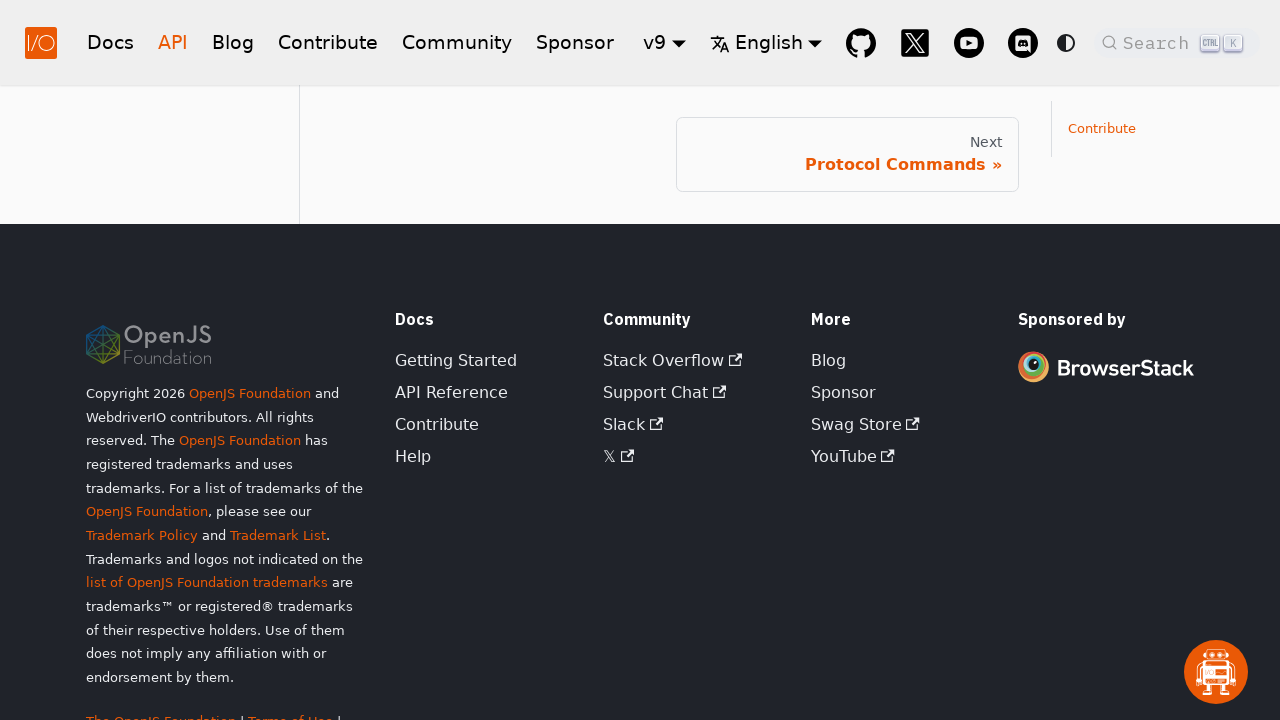